Tests JavaScript alert handling by clicking a button that triggers a JS alert and accepting it

Starting URL: https://the-internet.herokuapp.com/javascript_alerts

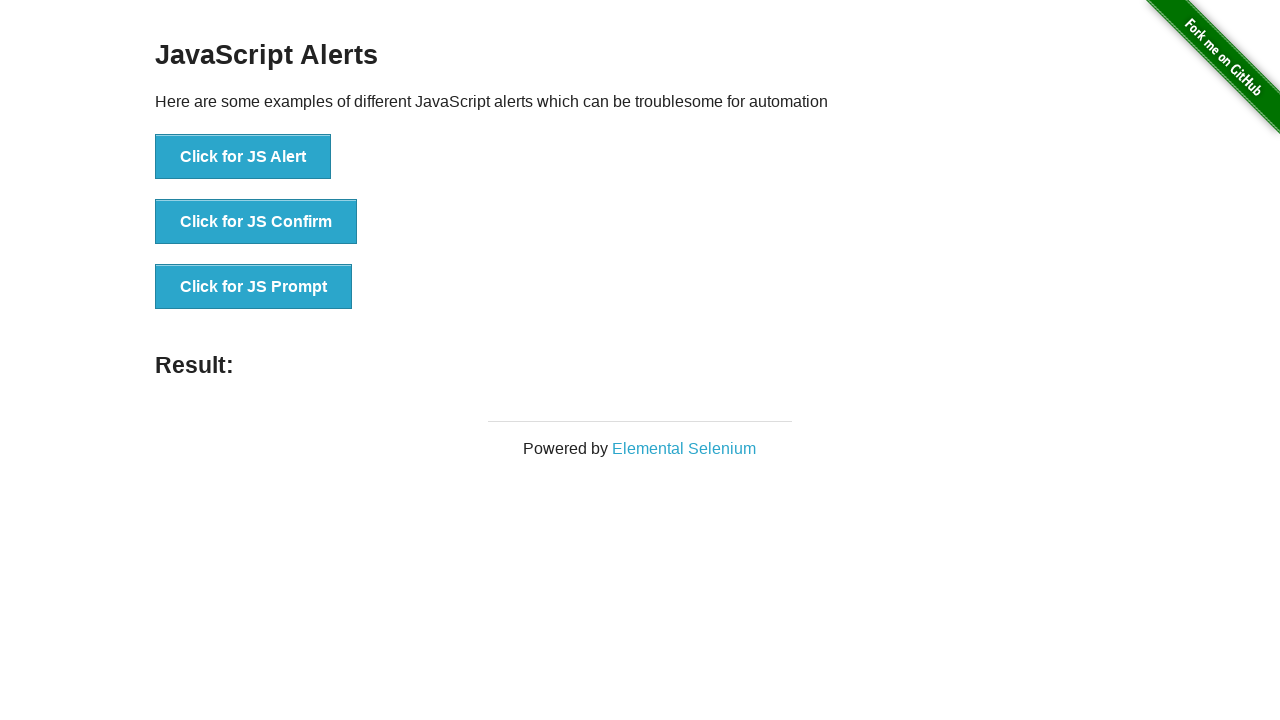

Clicked button to trigger JS alert at (243, 157) on xpath=//button[text()='Click for JS Alert']
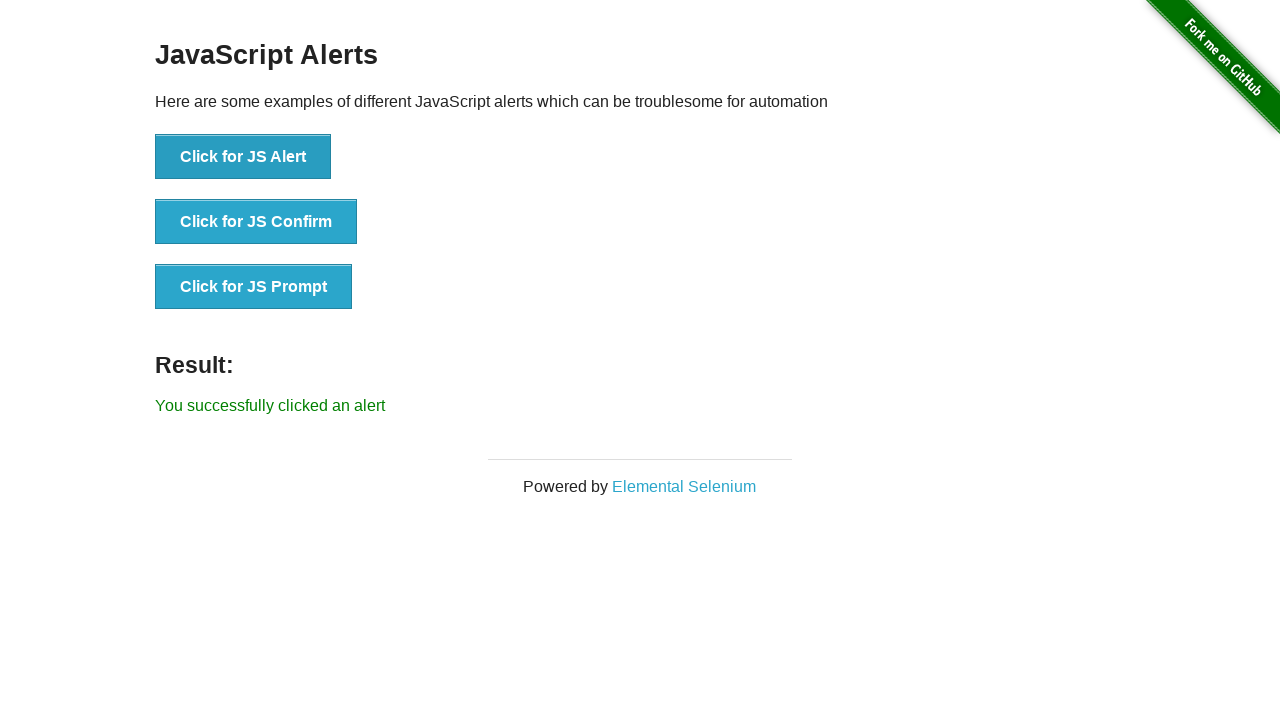

Registered dialog handler to accept alerts
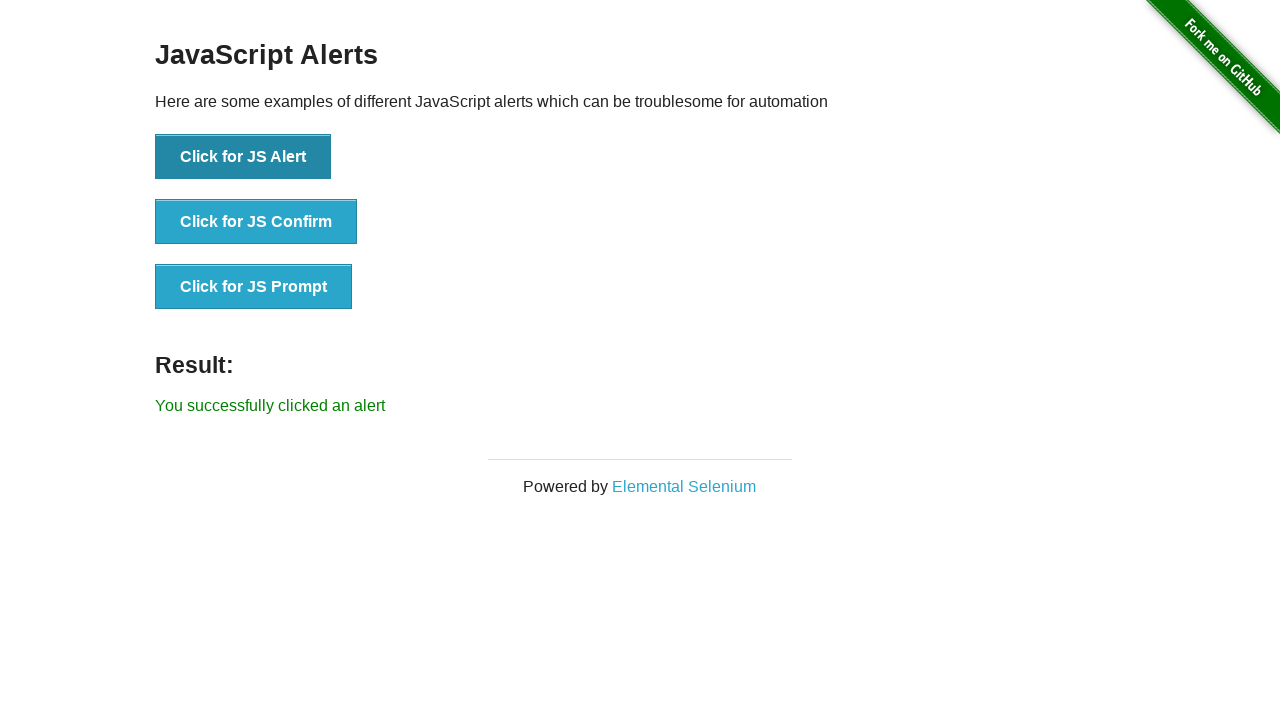

Registered custom dialog handler to print and accept alerts
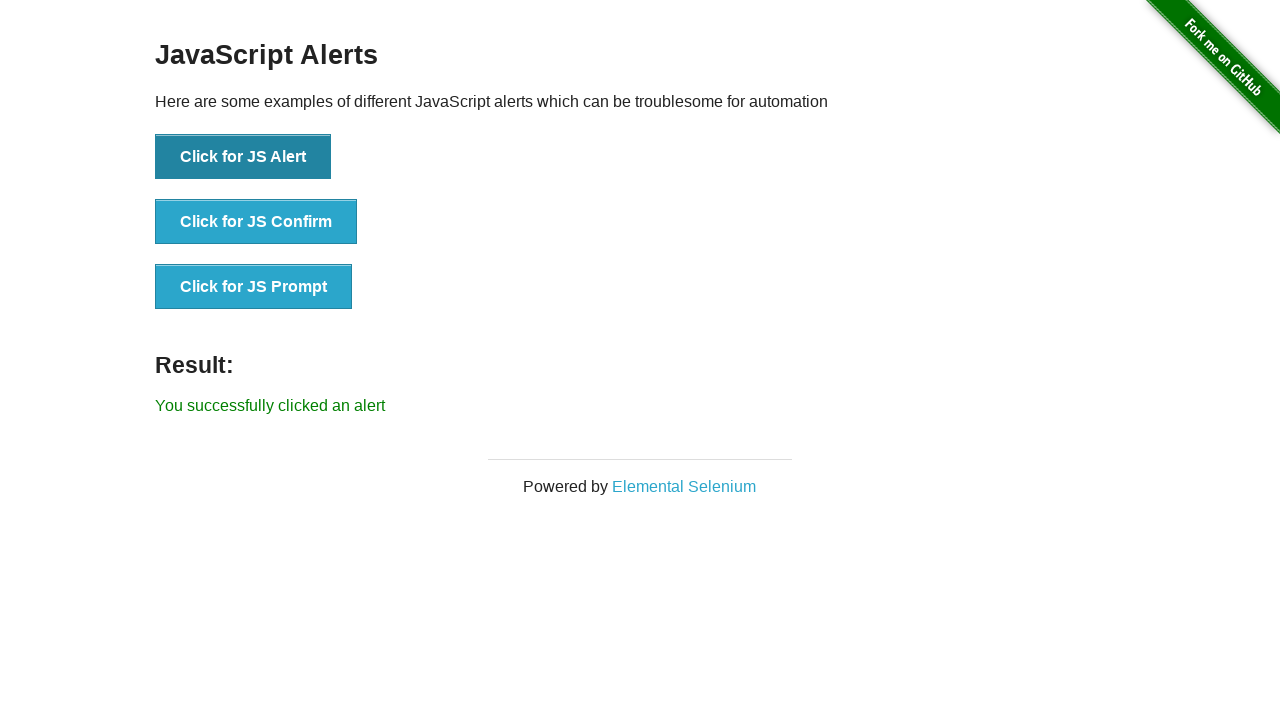

Clicked button again to trigger JS alert with custom handler at (243, 157) on xpath=//button[text()='Click for JS Alert']
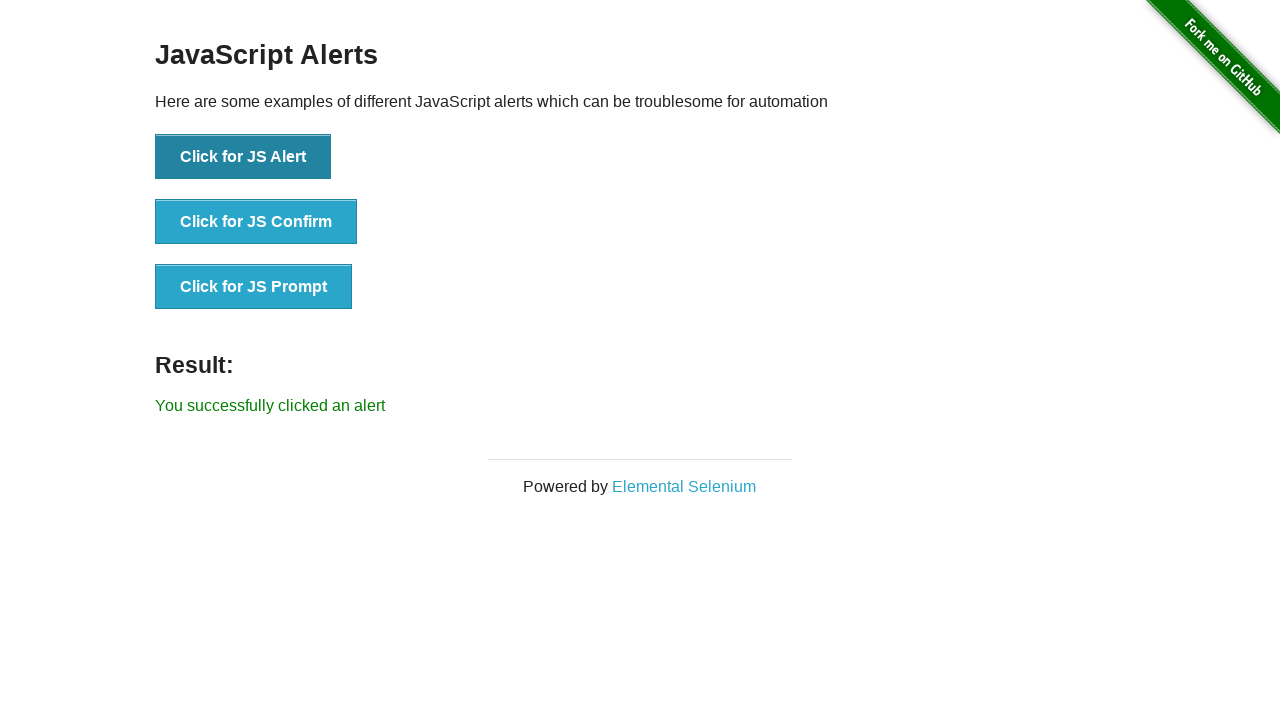

Waited 1000ms for alert processing to complete
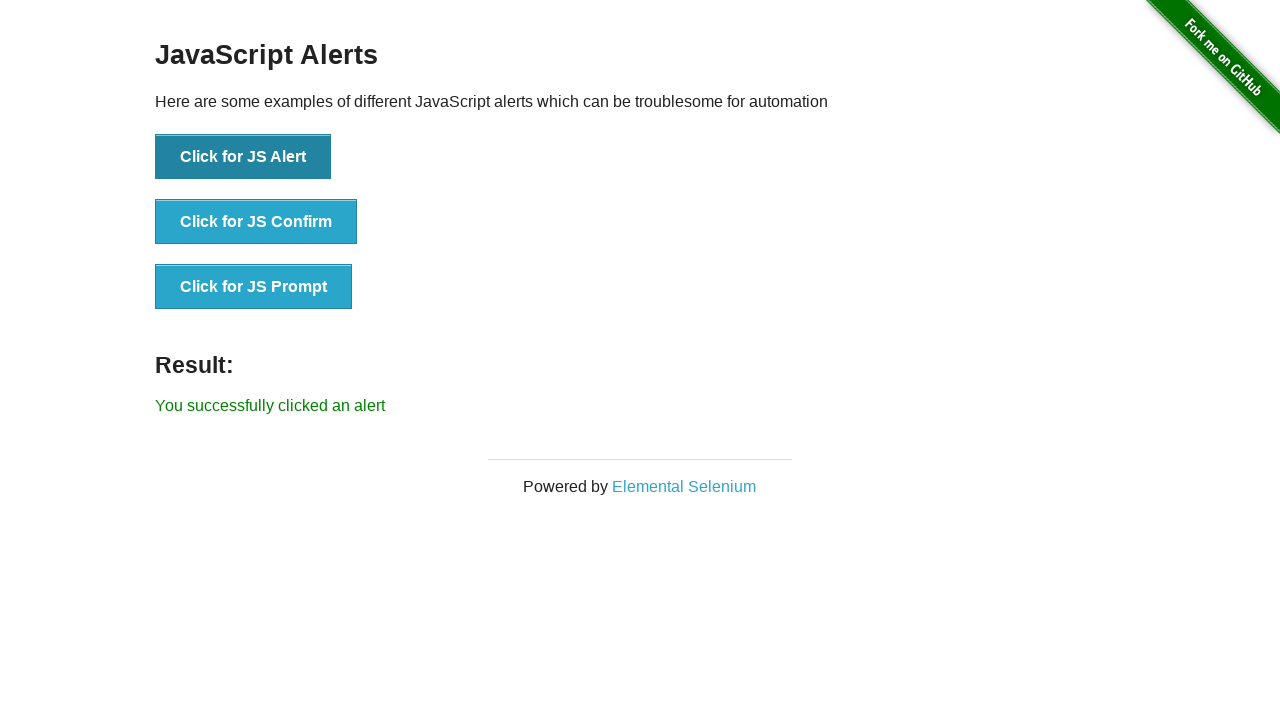

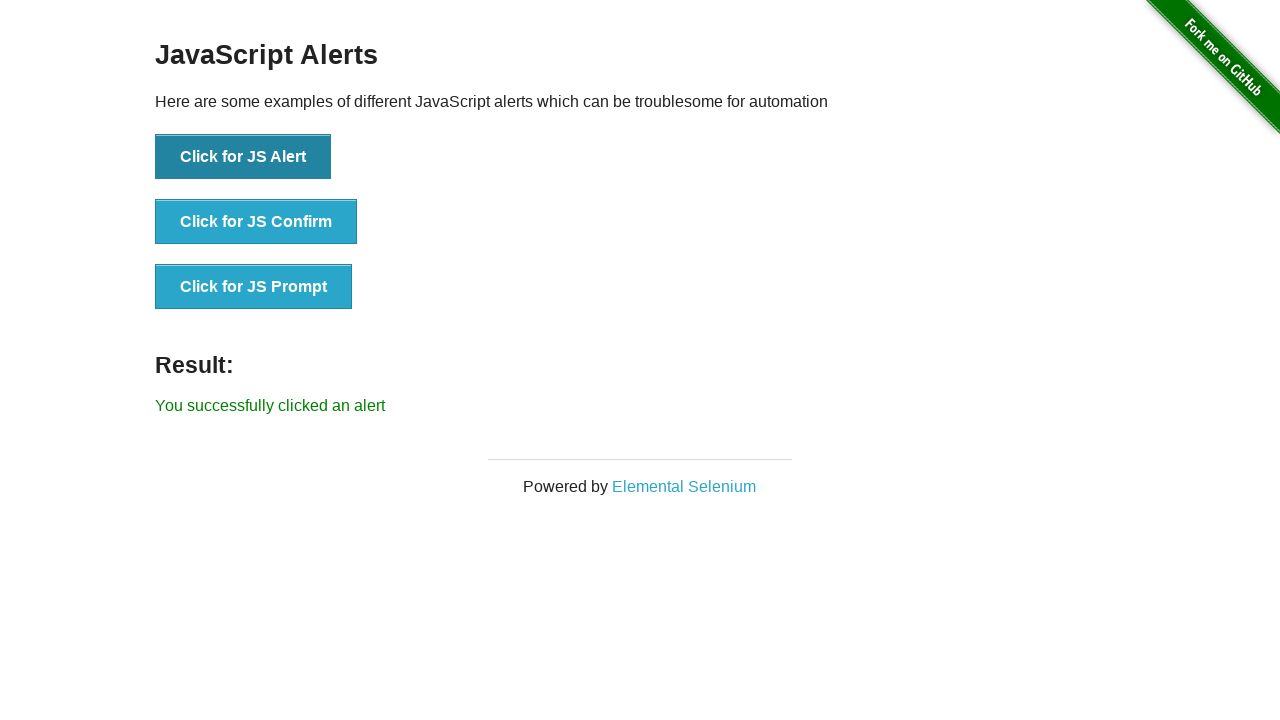